Tests handling a simple JavaScript alert by clicking a button that triggers an alert and accepting it

Starting URL: https://demoqa.com/alerts

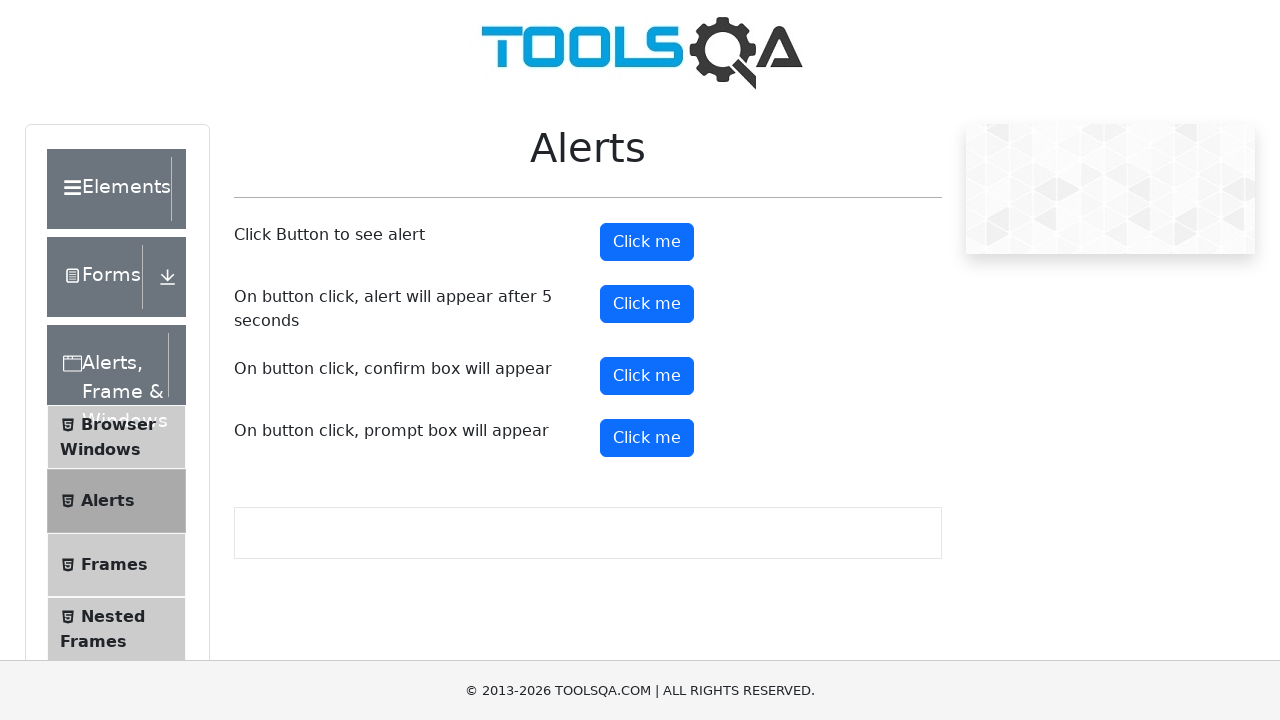

Set up dialog handler to automatically accept alerts
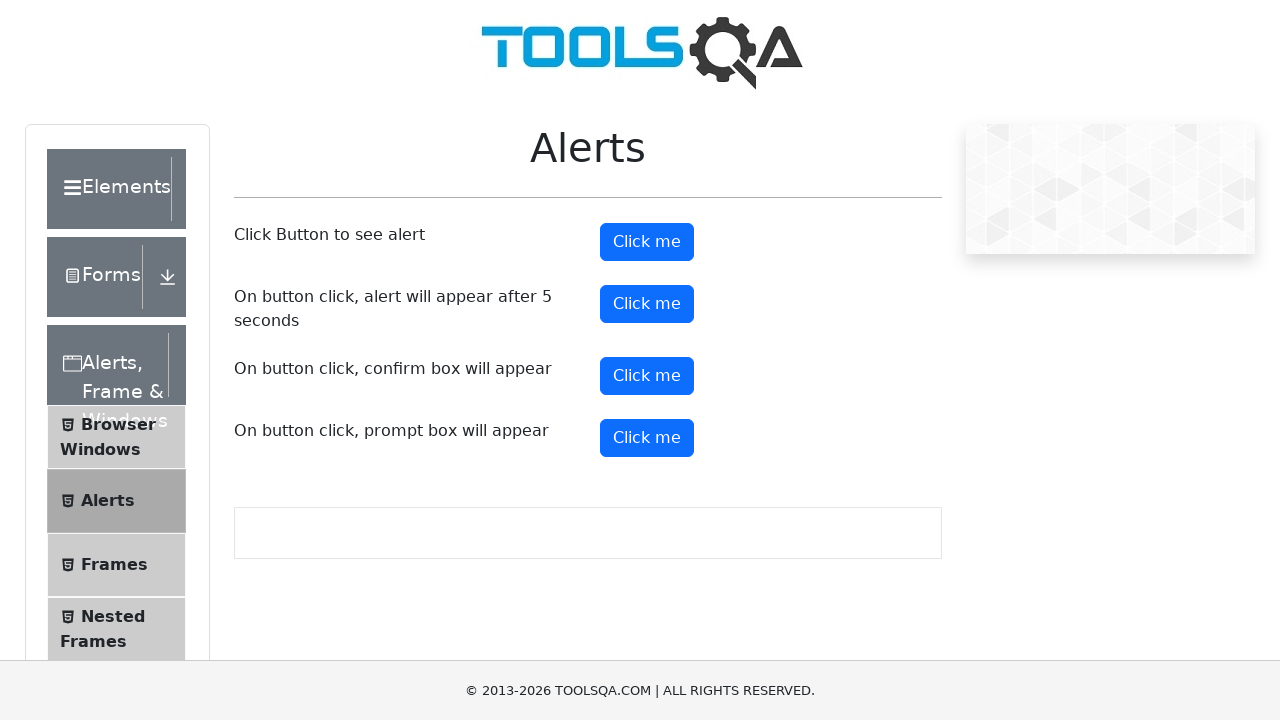

Clicked button to trigger simple alert at (647, 242) on #alertButton
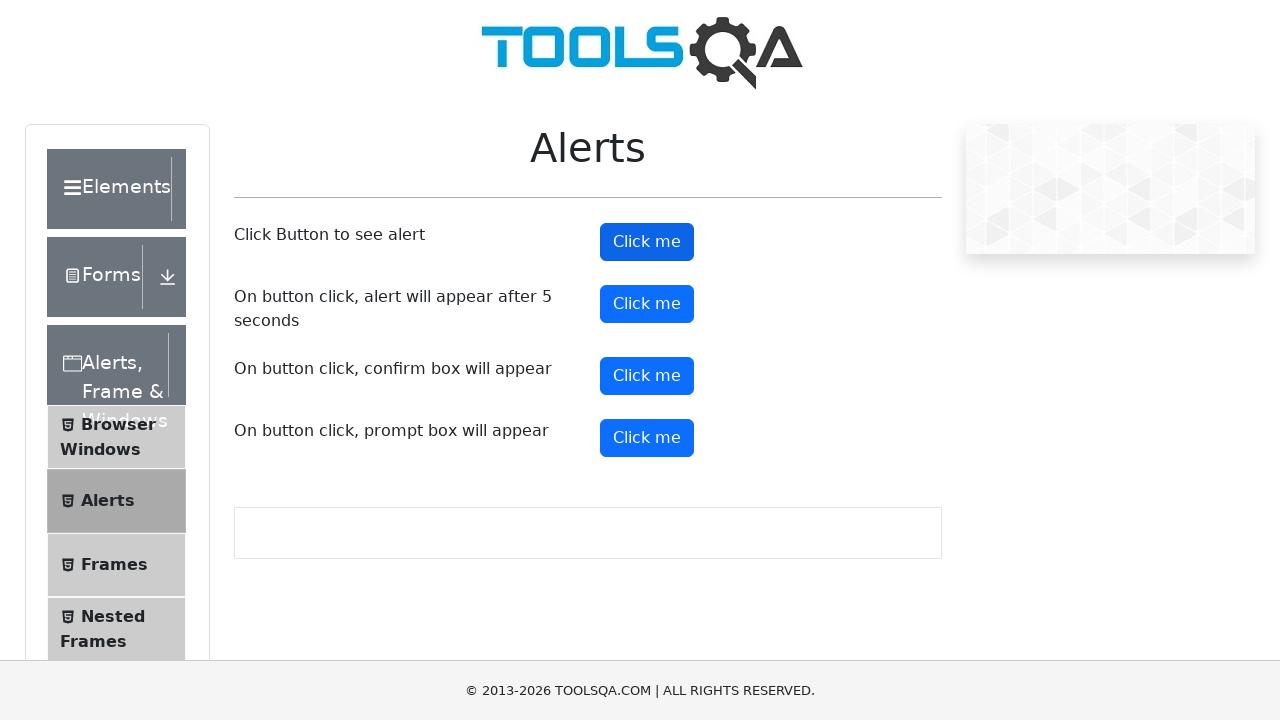

Waited for alert to be handled
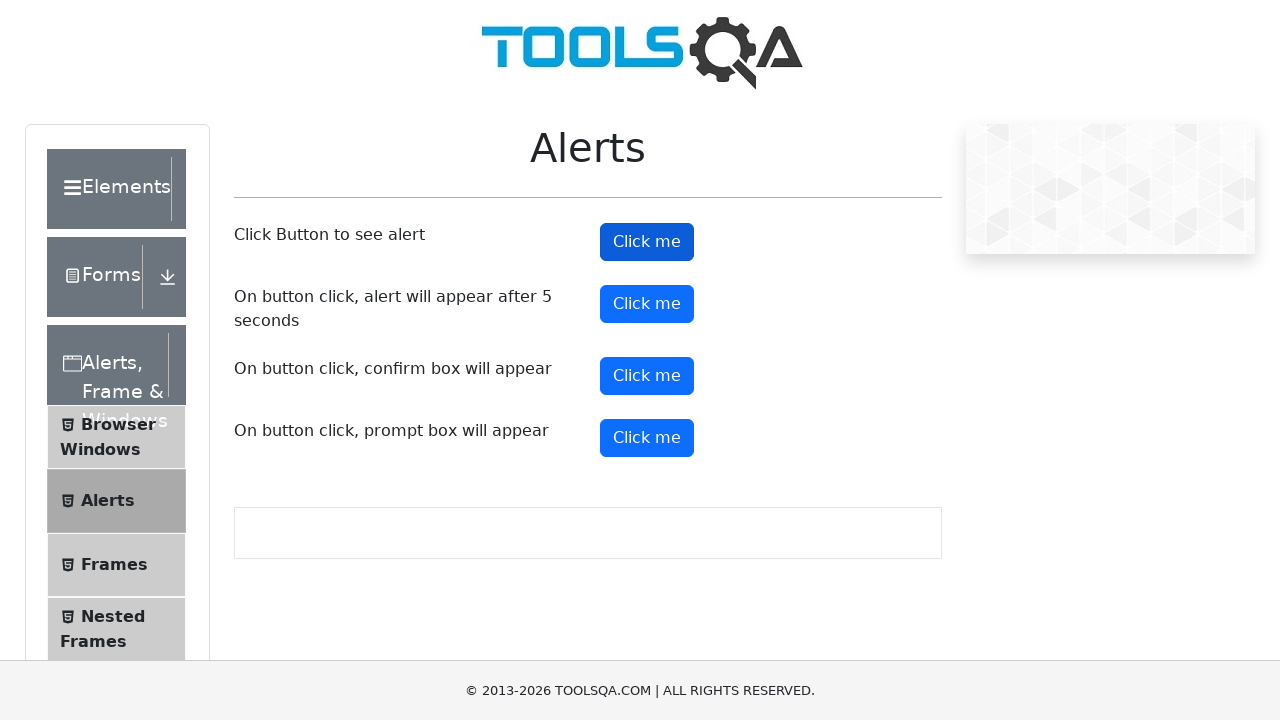

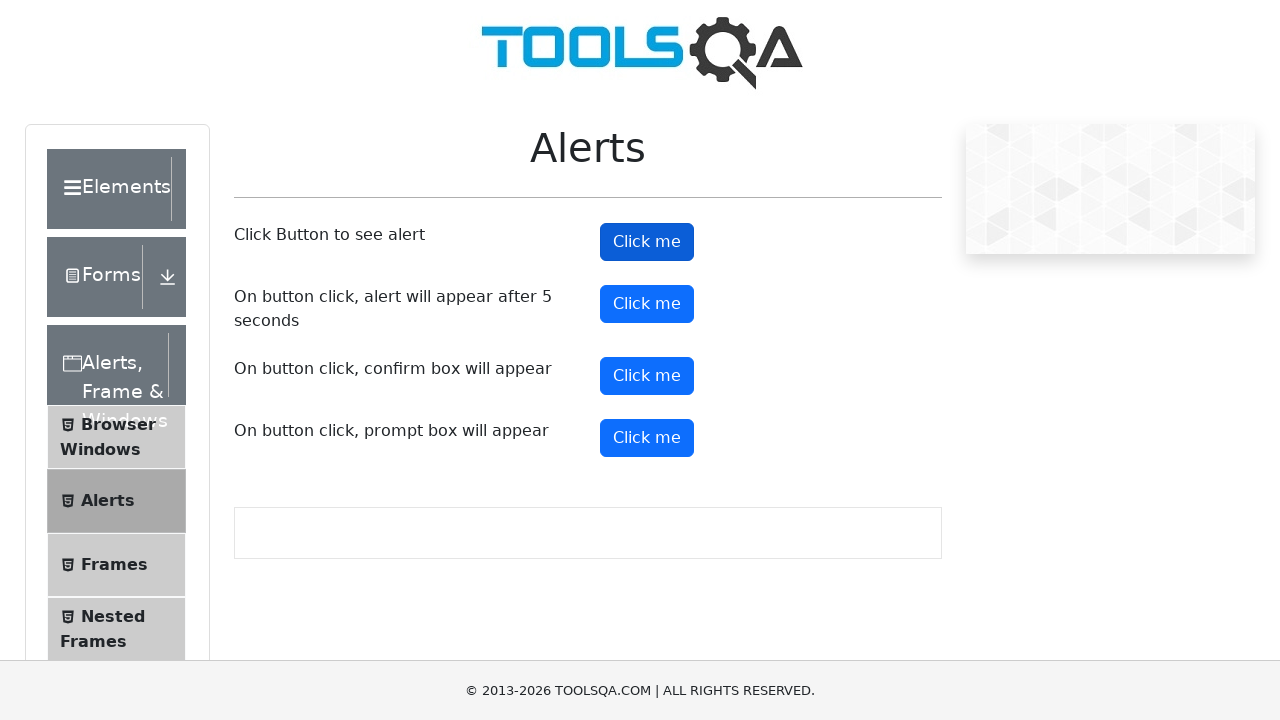